Navigates to a demo page with broken images and verifies that image elements are present on the page, checking if they are displayed properly.

Starting URL: https://demoqa.com/broken

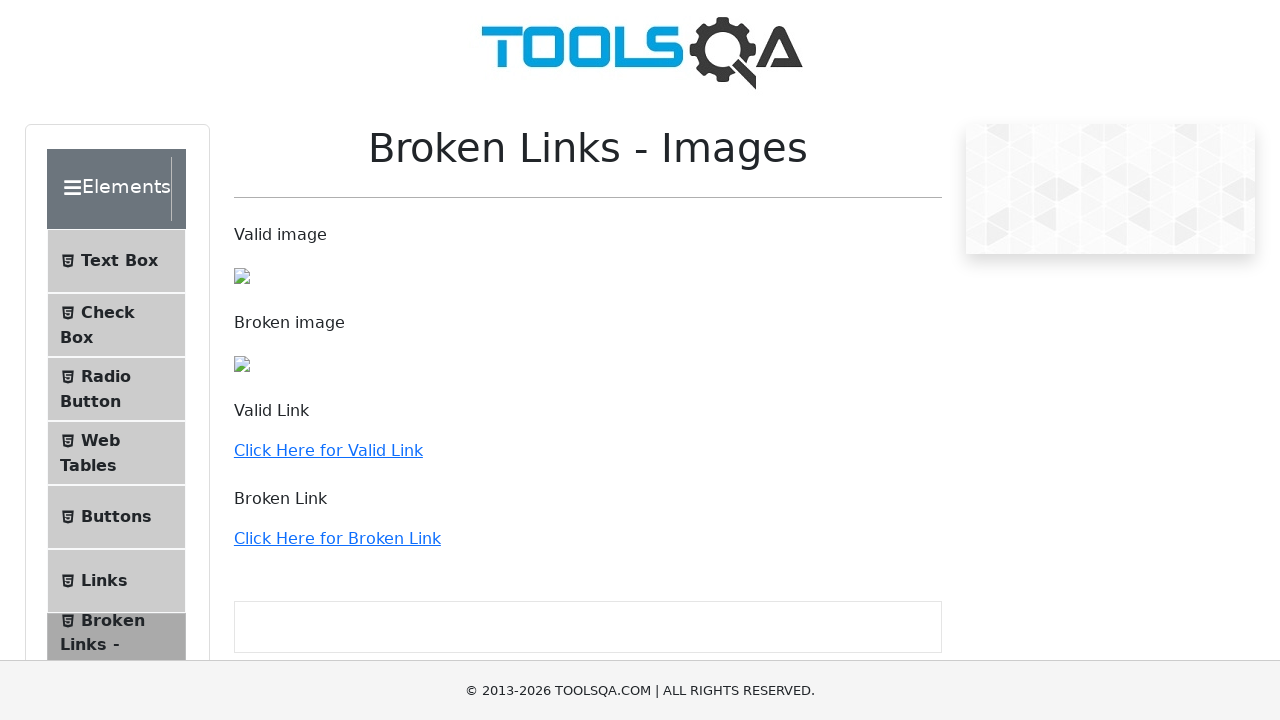

Navigated to broken images demo page
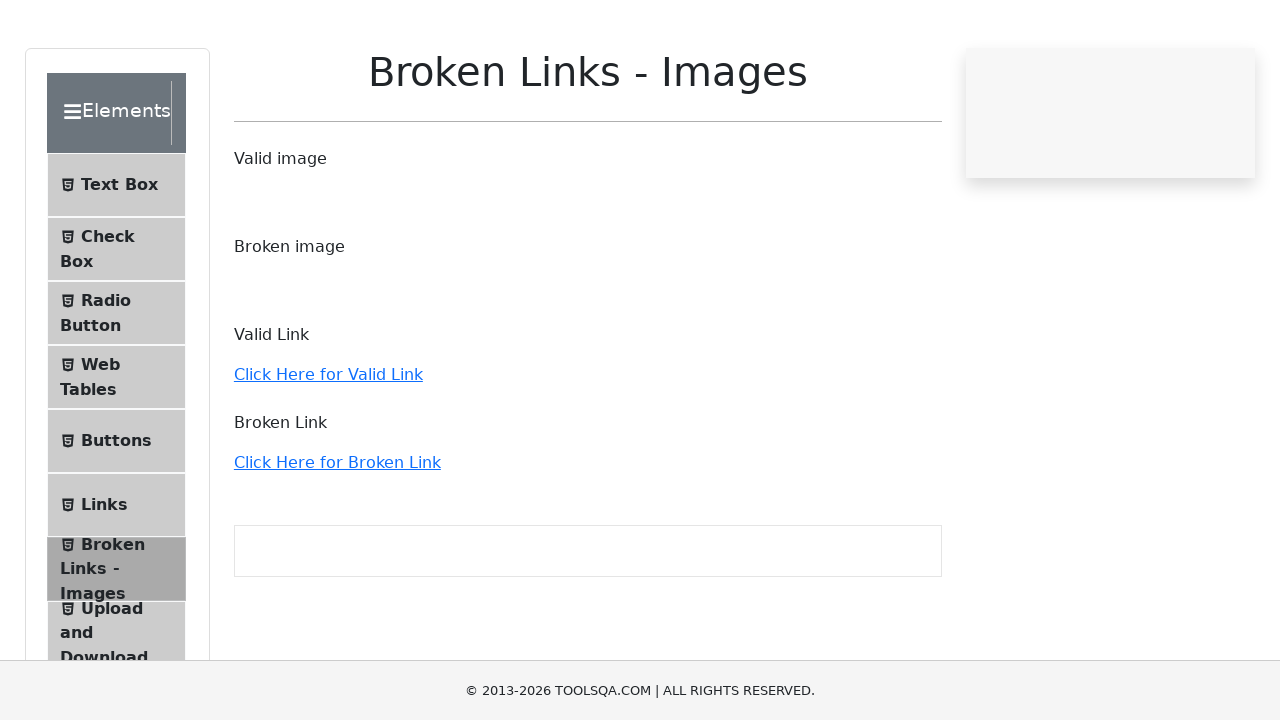

Image elements are present on the page
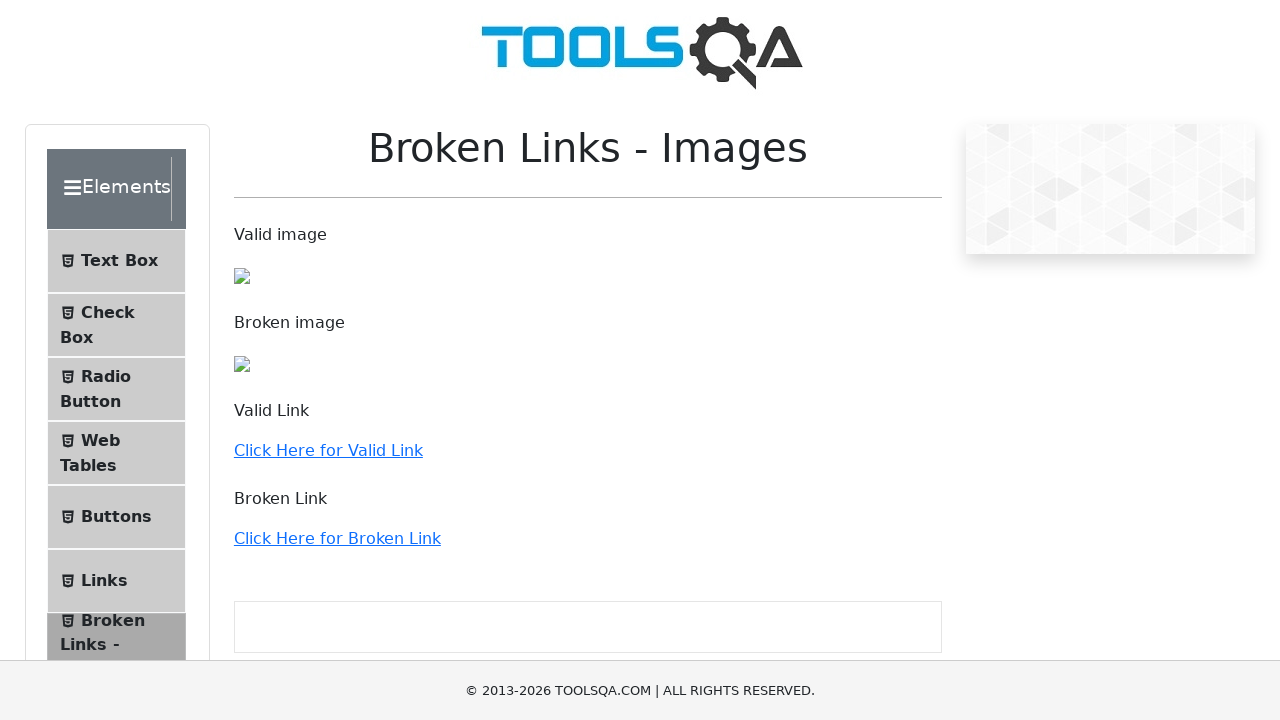

Retrieved all image elements from the page
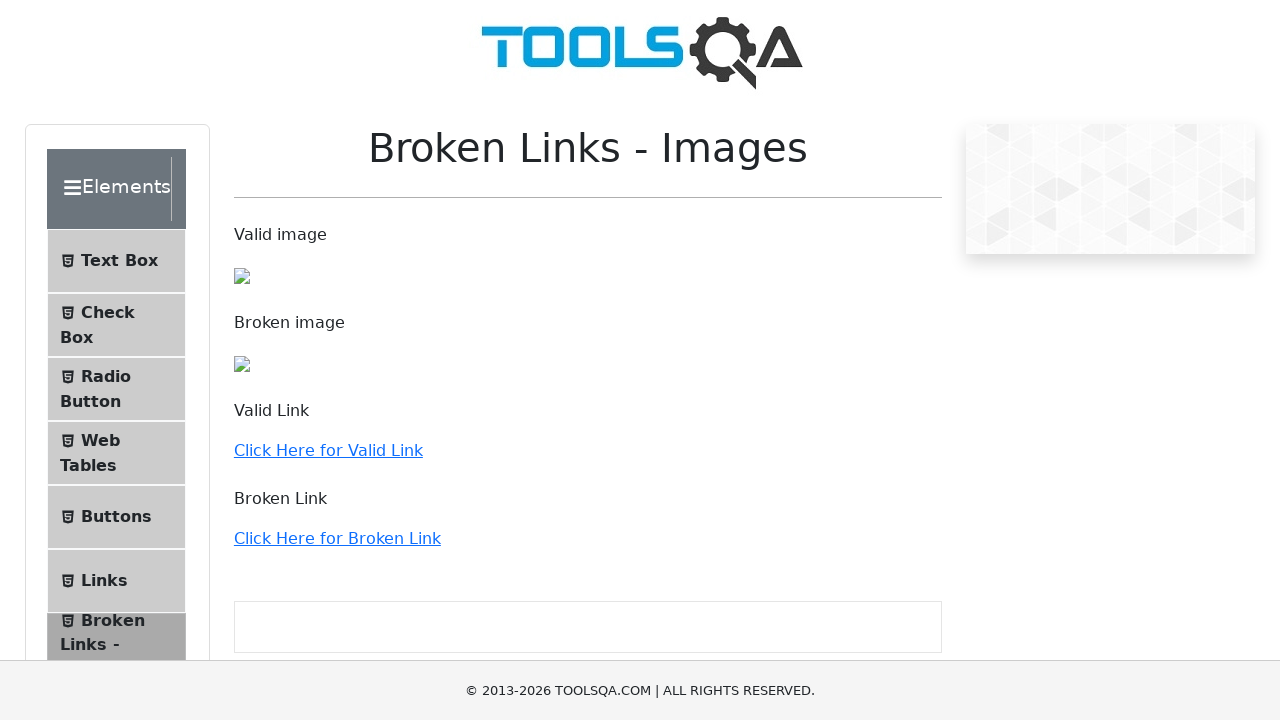

Checked if image element is visible
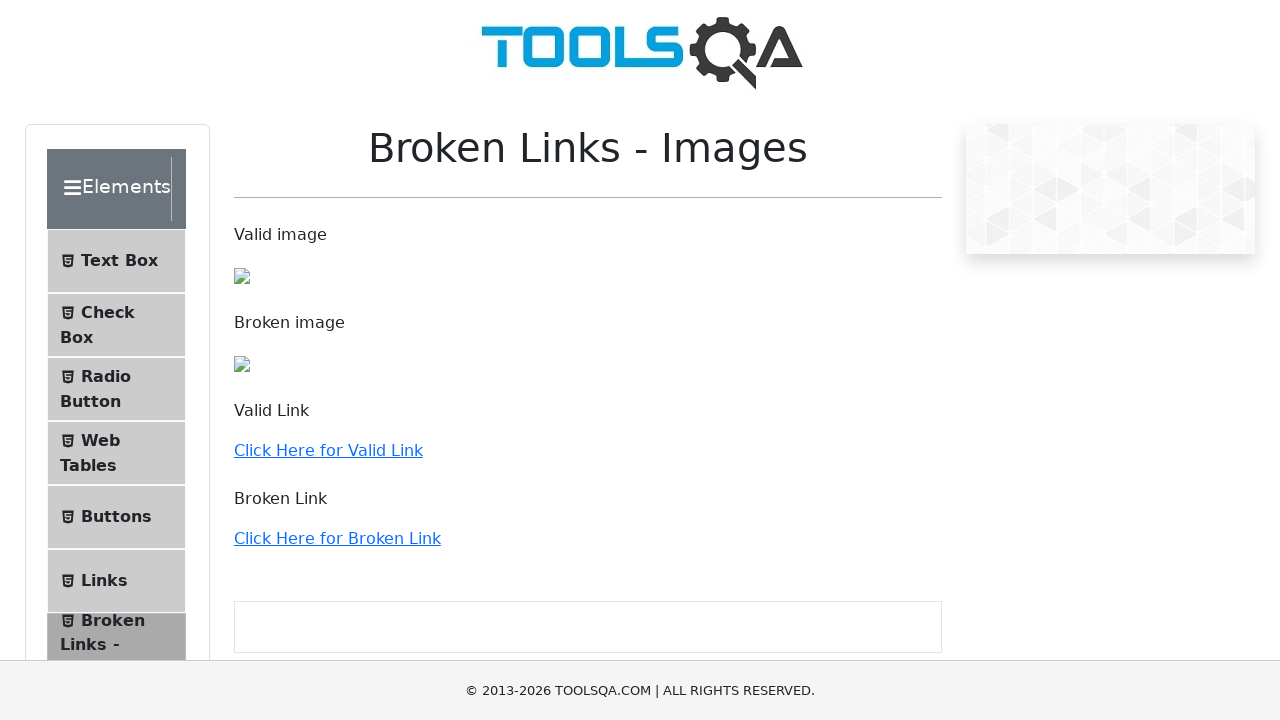

Evaluated if image loaded properly - naturalWidth > 0: True
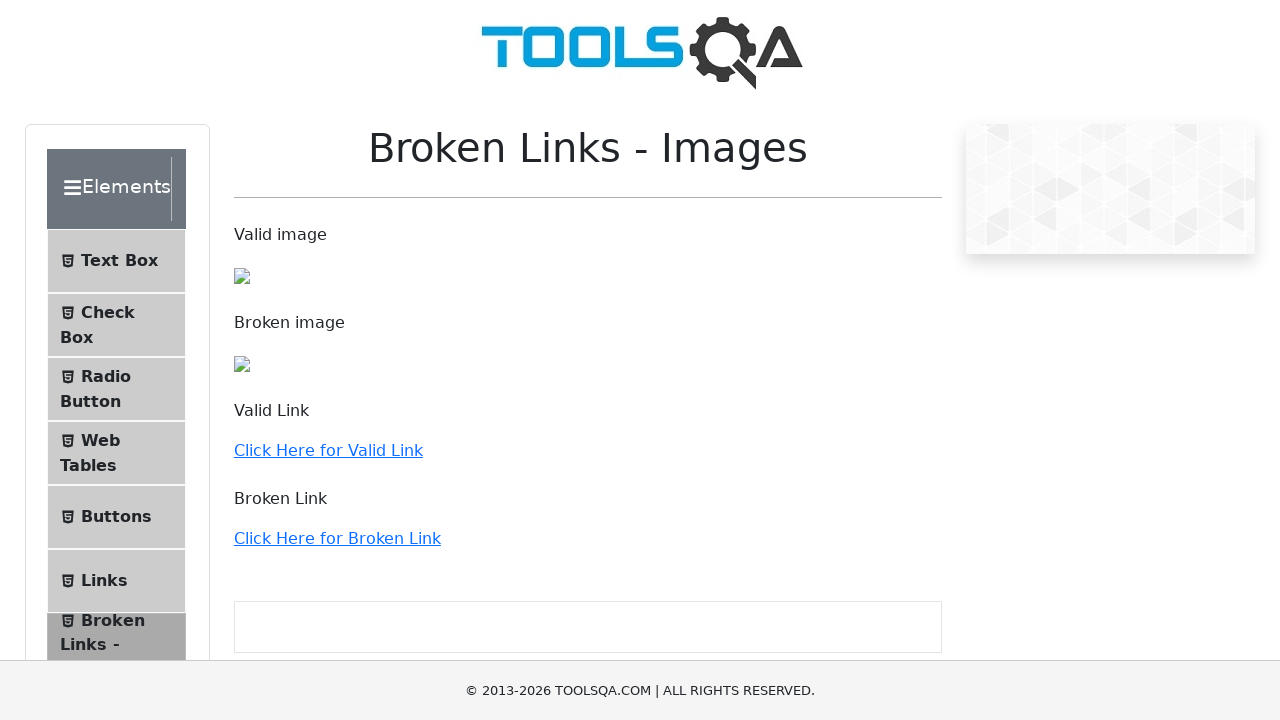

Checked if image element is visible
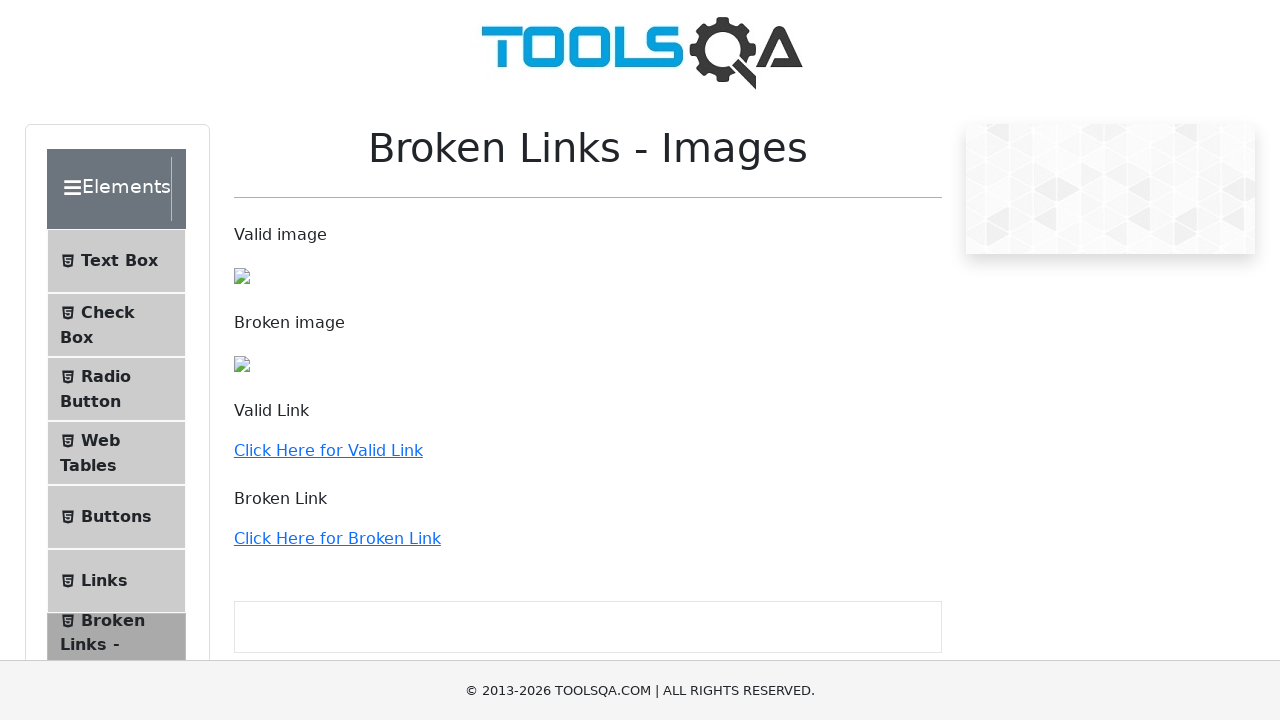

Evaluated if image loaded properly - naturalWidth > 0: False
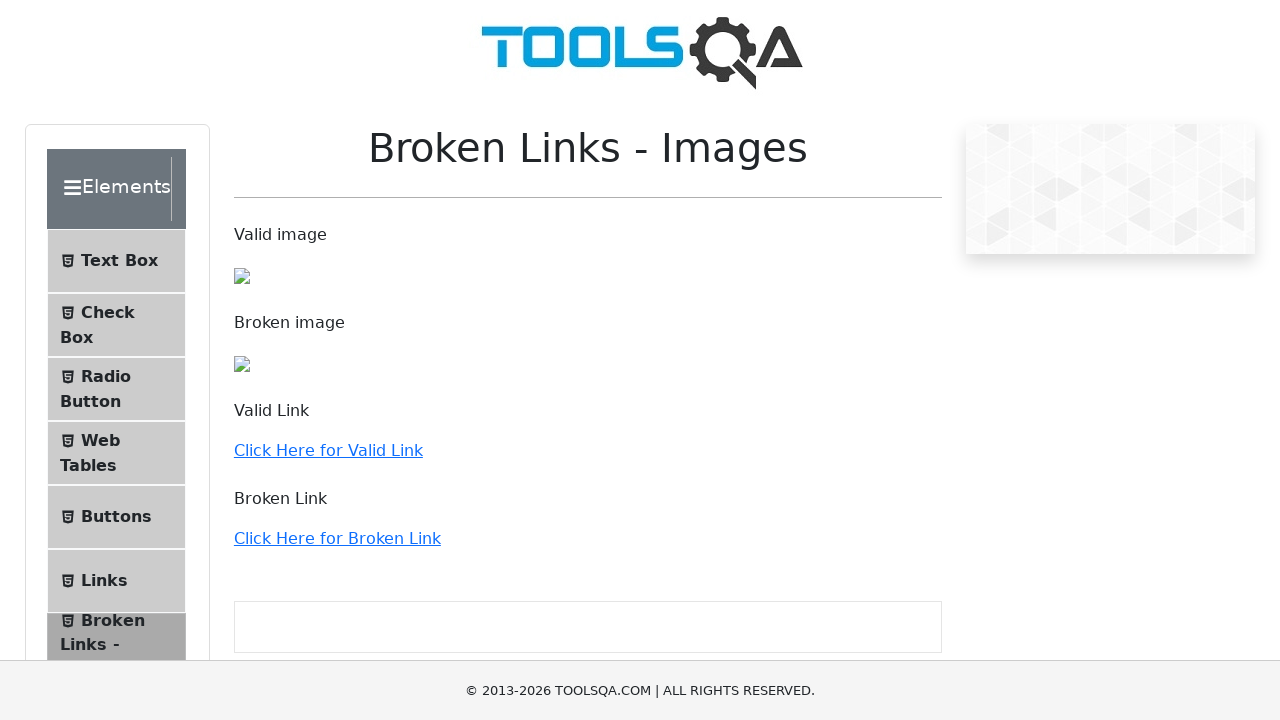

Checked if image element is visible
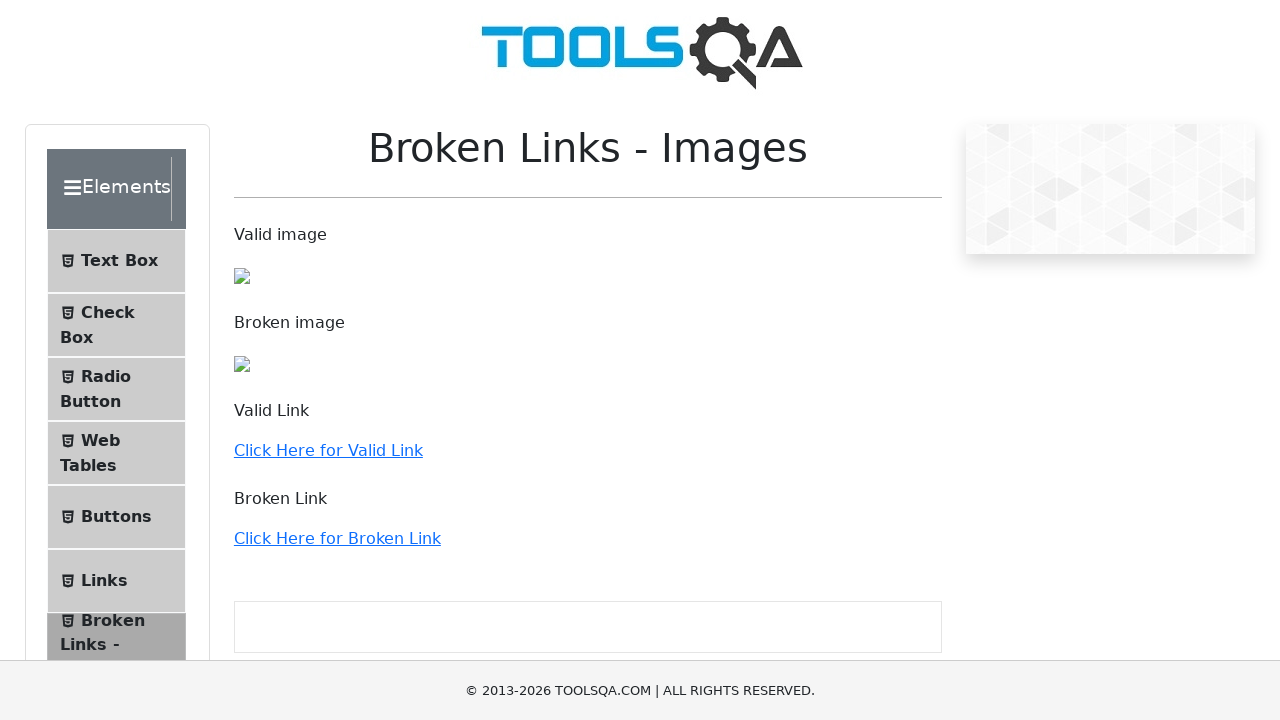

Evaluated if image loaded properly - naturalWidth > 0: False
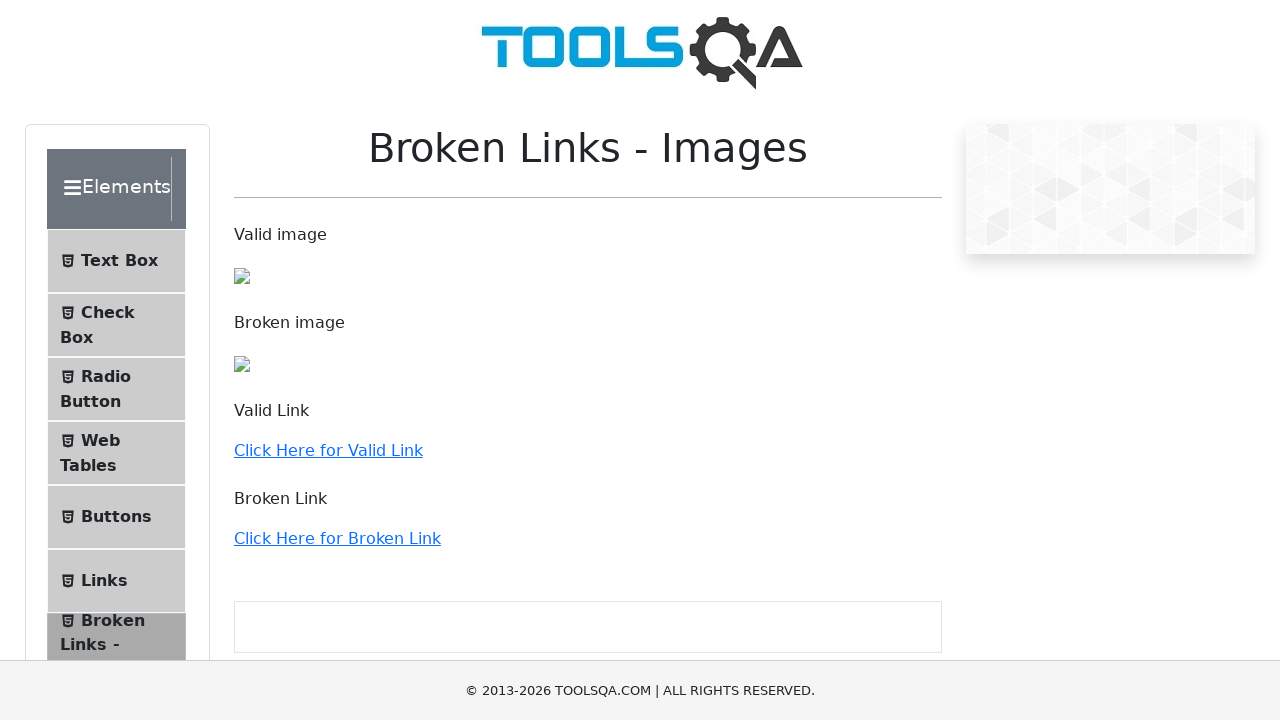

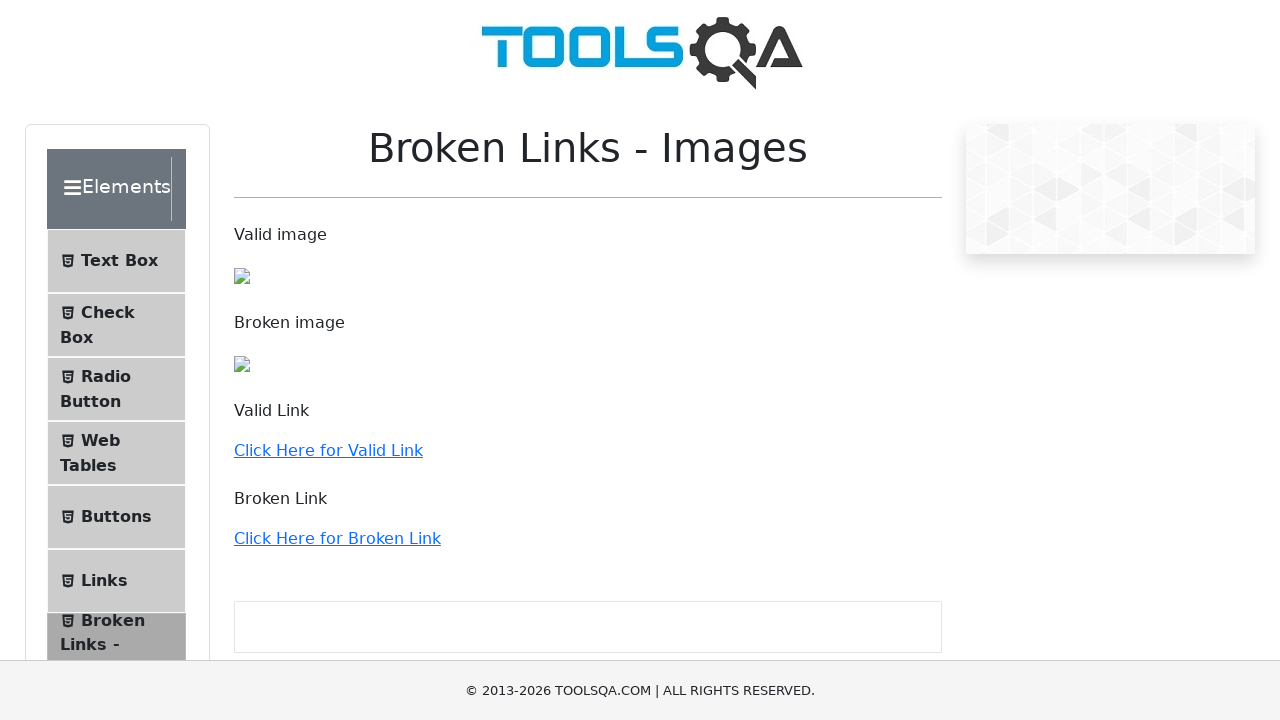